Navigates to the AutomationExercise website, clicks on the Test Case menu button, and verifies that the Test Case page is displayed correctly

Starting URL: https://automationexercise.com

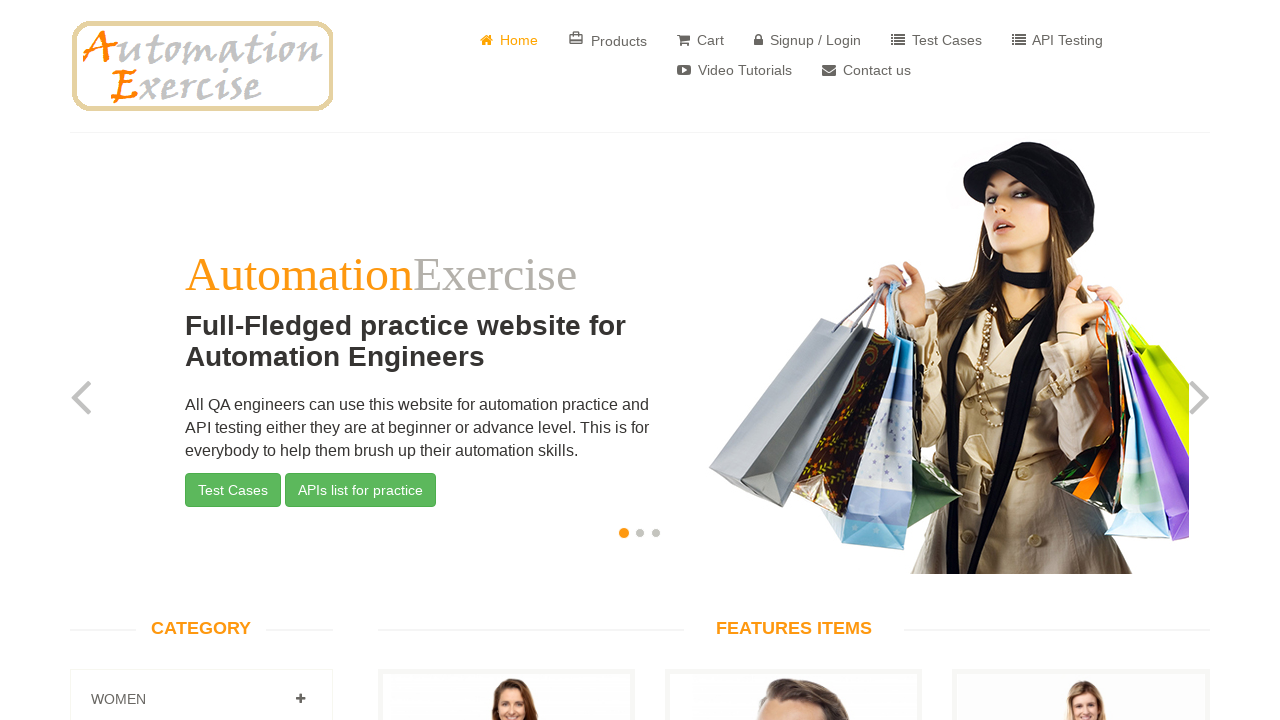

Clicked on Test Case menu button at (936, 40) on text=Test Case
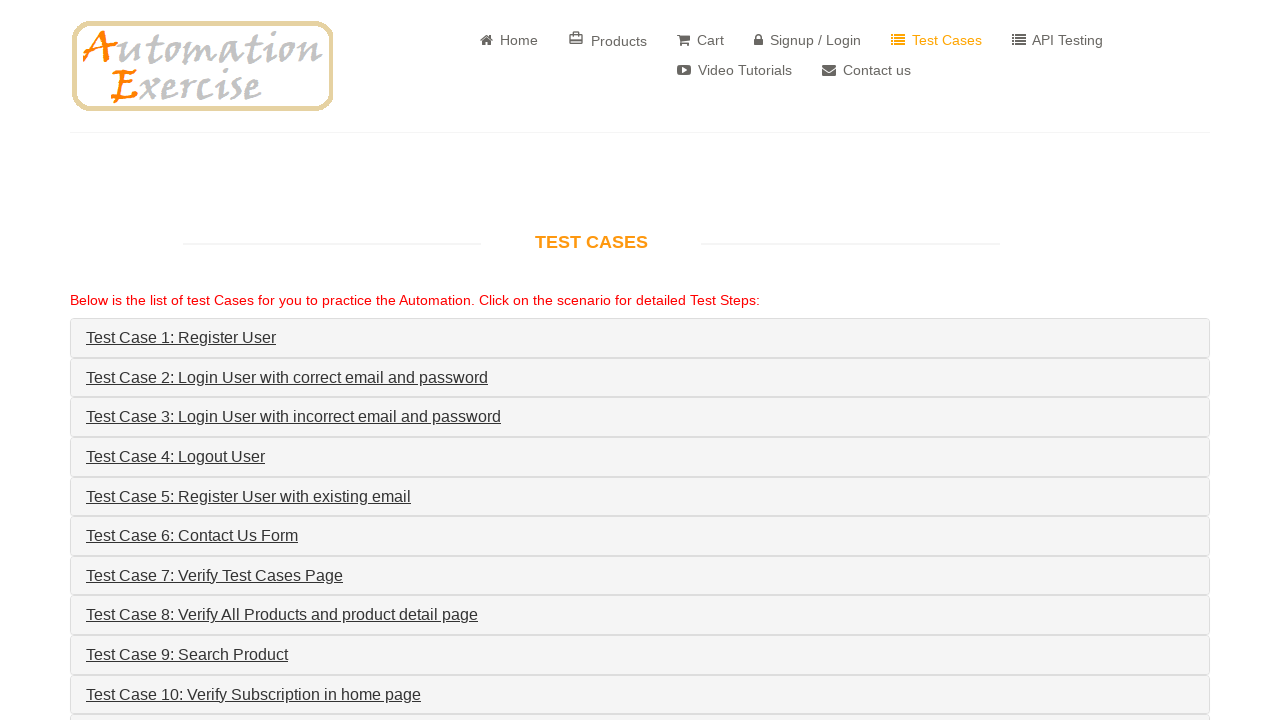

Test Cases page header loaded
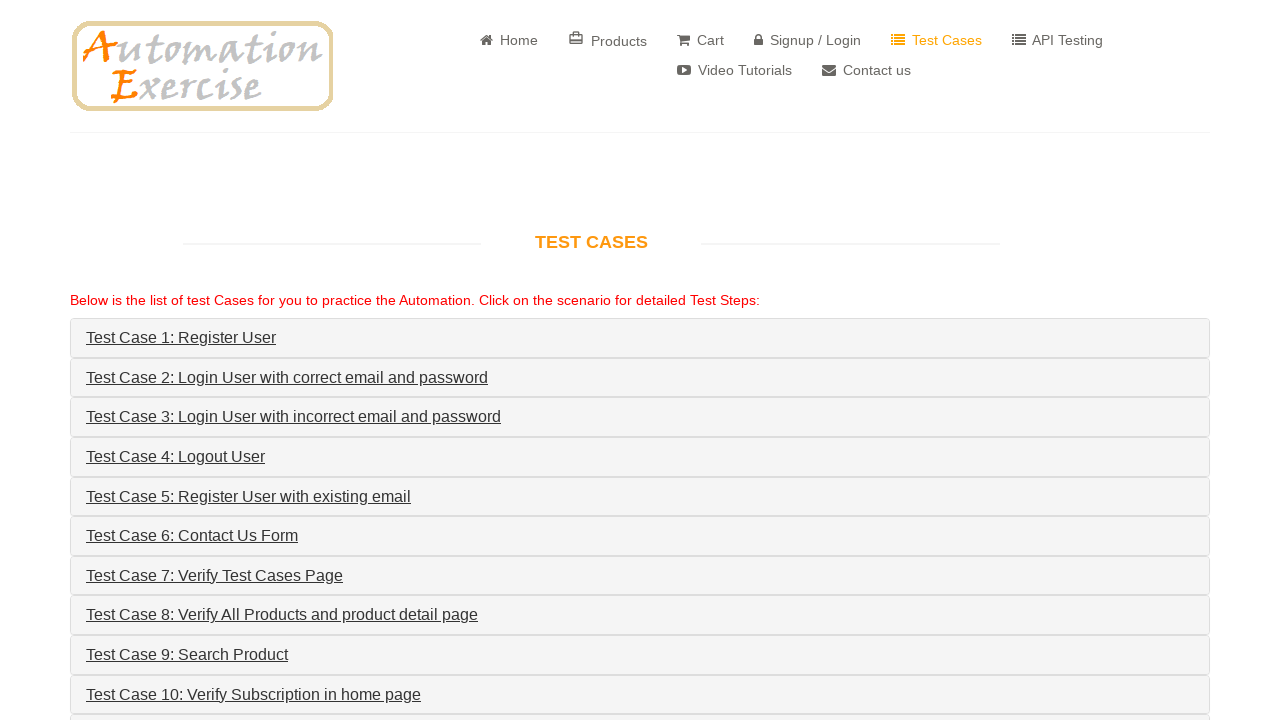

Verified that we are on the correct Test Cases page (https://automationexercise.com/test_cases)
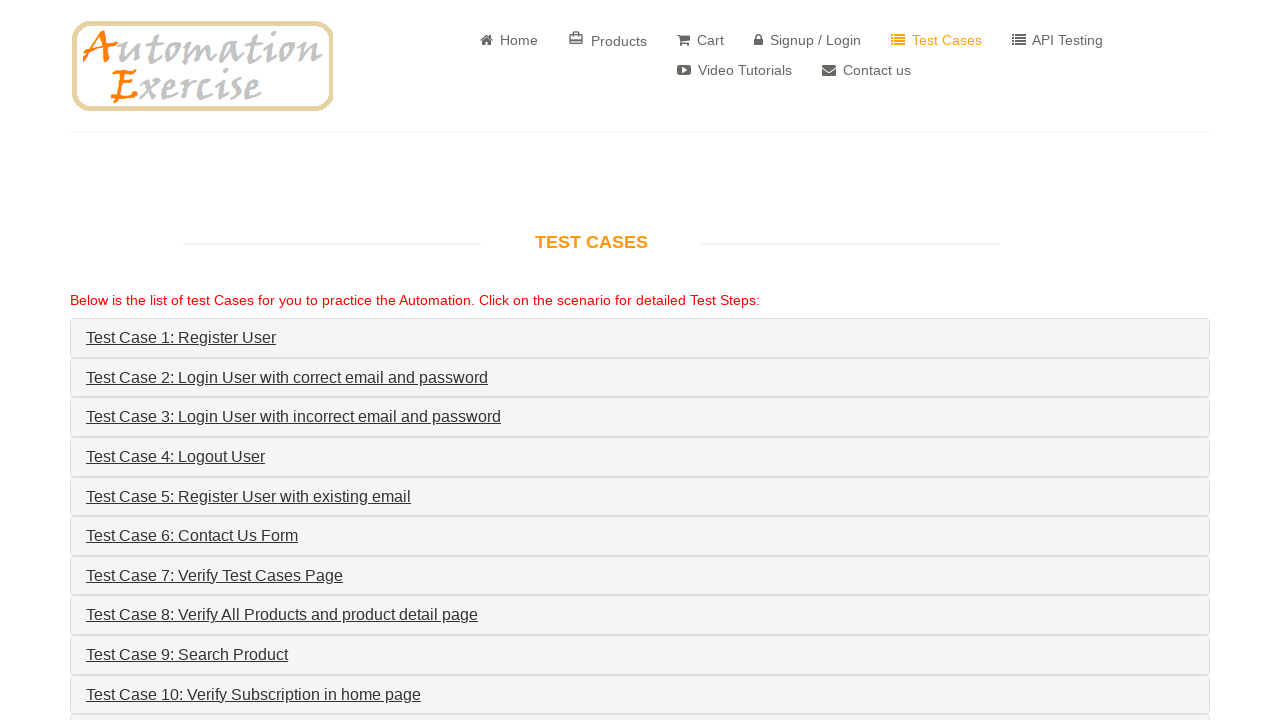

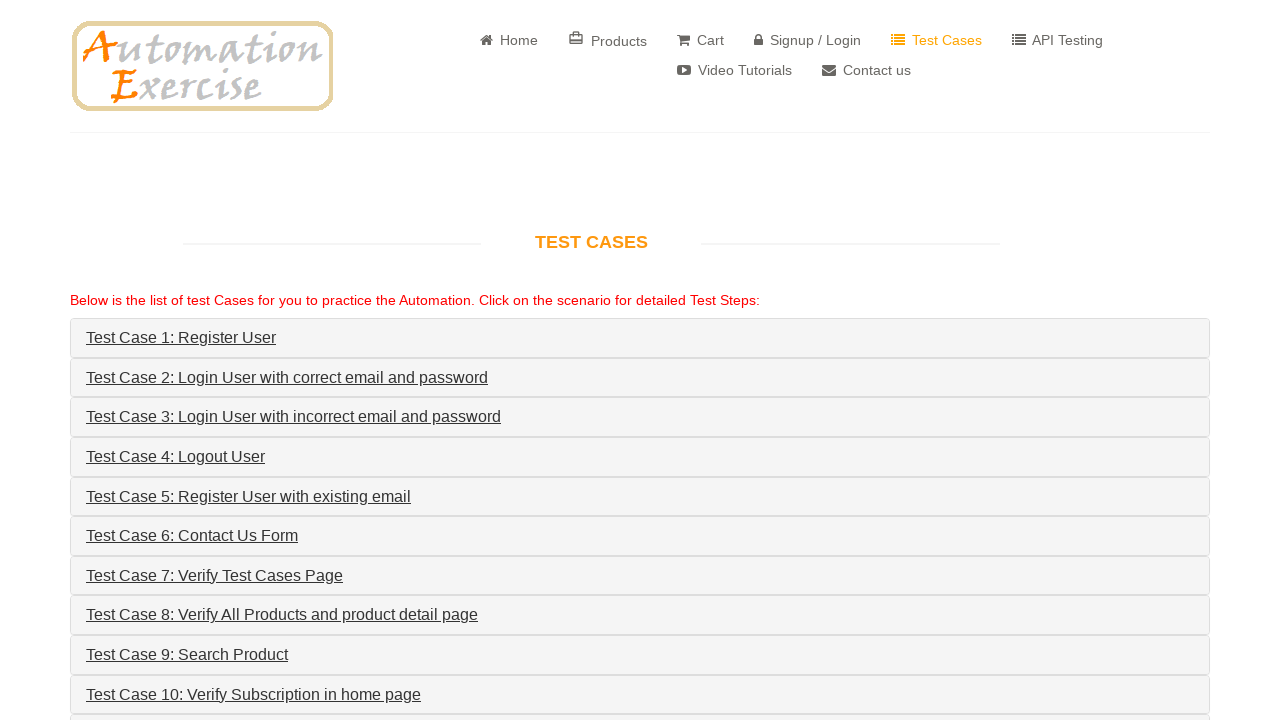